Tests extracting page source HTML and entering it into a text input

Starting URL: https://softwaretestingpro.github.io/Automation/Beginner/B-1.18-PageSource.html

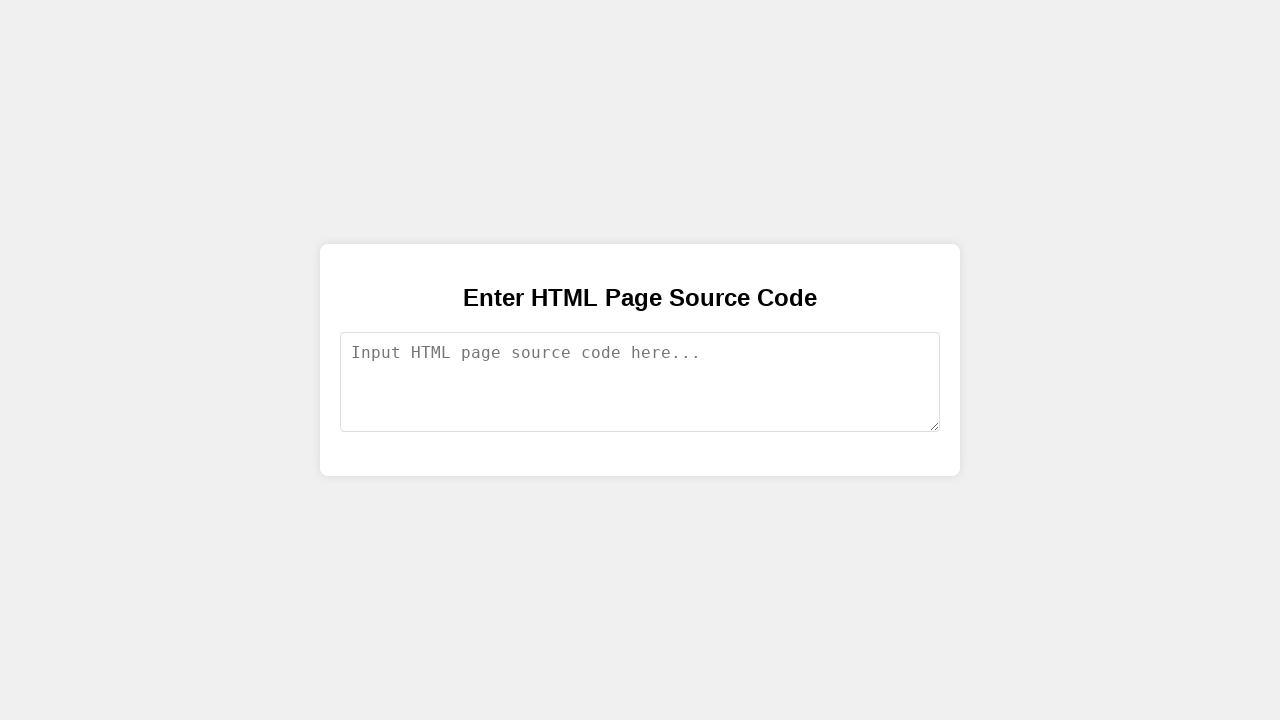

Extracted page source HTML content
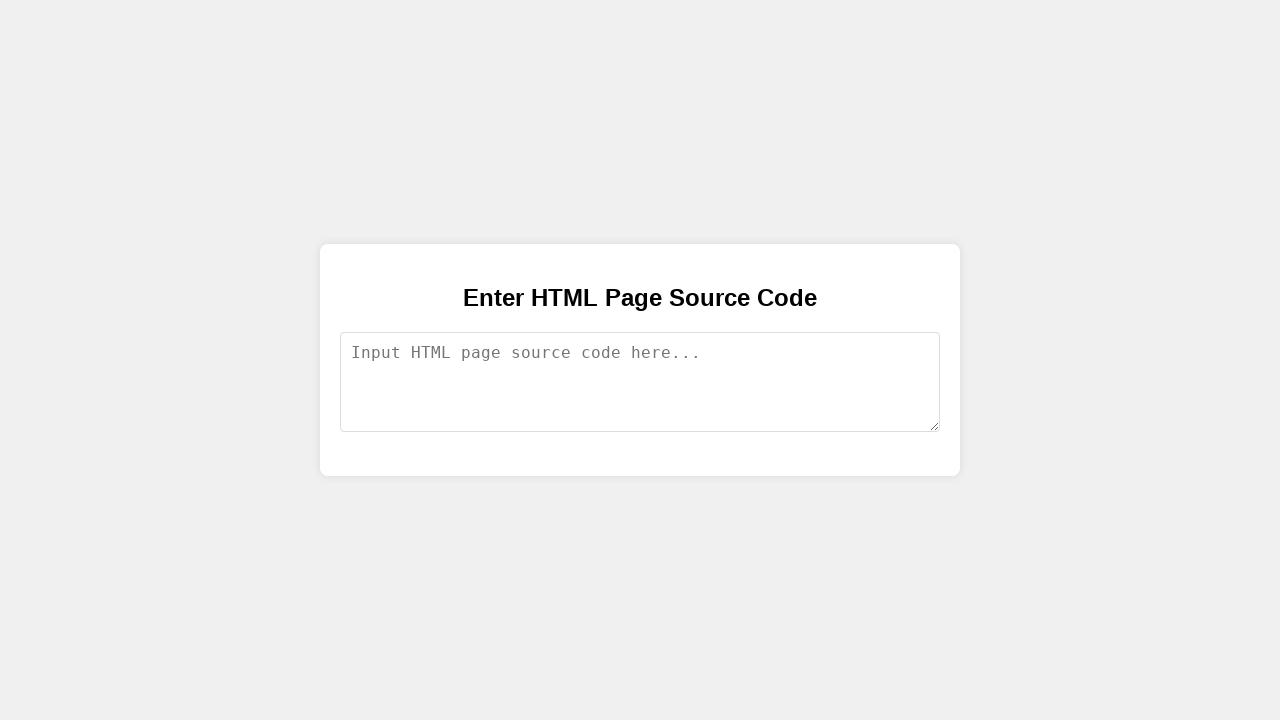

Filled text input with page source HTML on #textInput
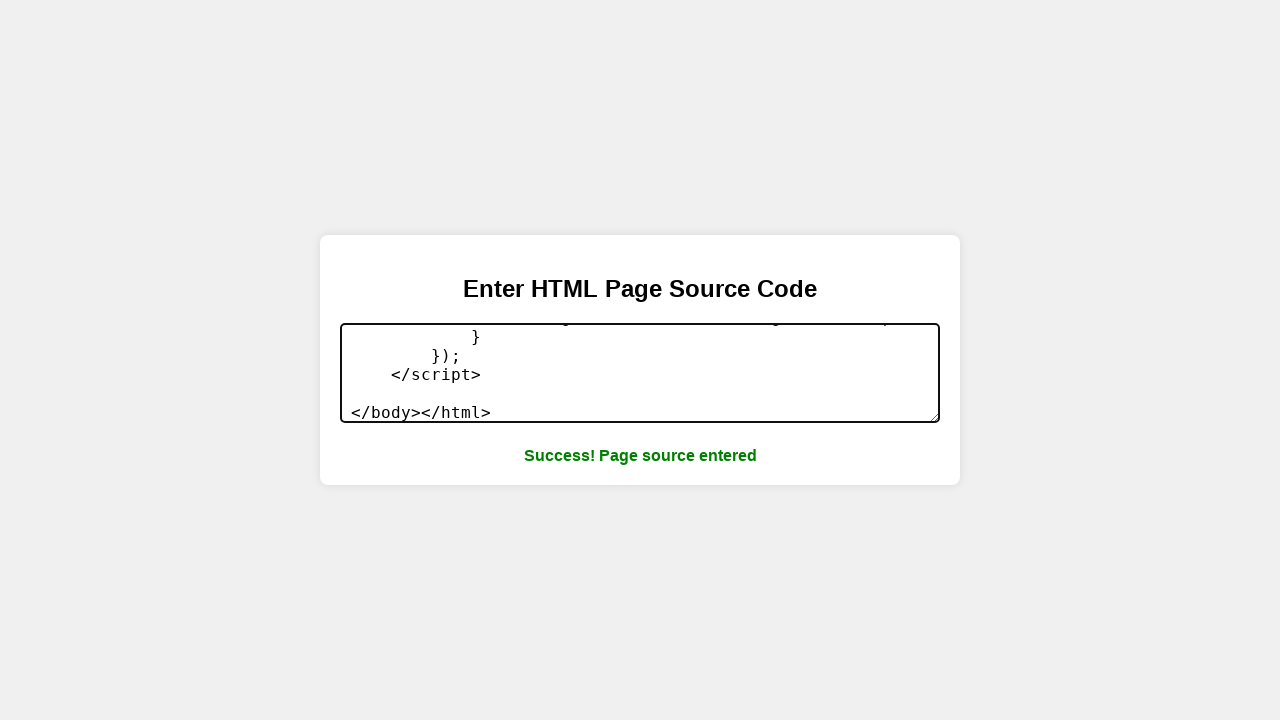

Success message appeared
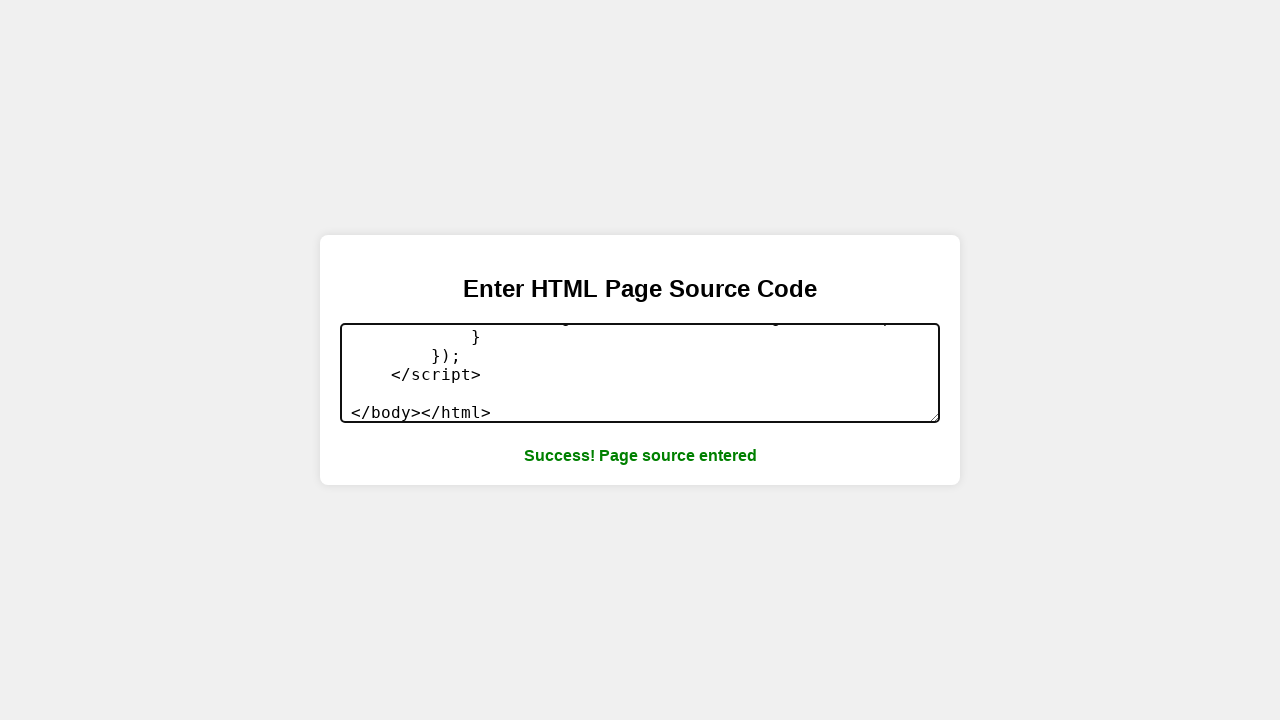

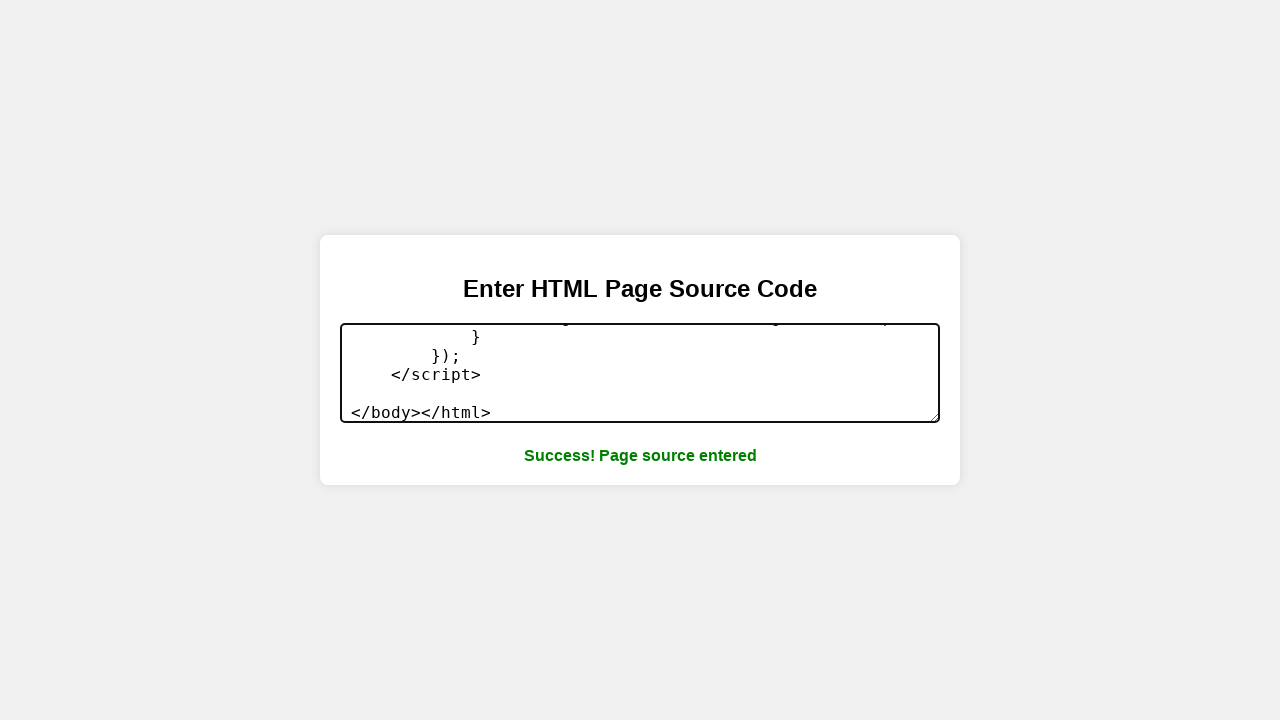